Tests the add/remove elements functionality on the Heroku test app by clicking the add element button

Starting URL: https://the-internet.herokuapp.com/add_remove_elements/

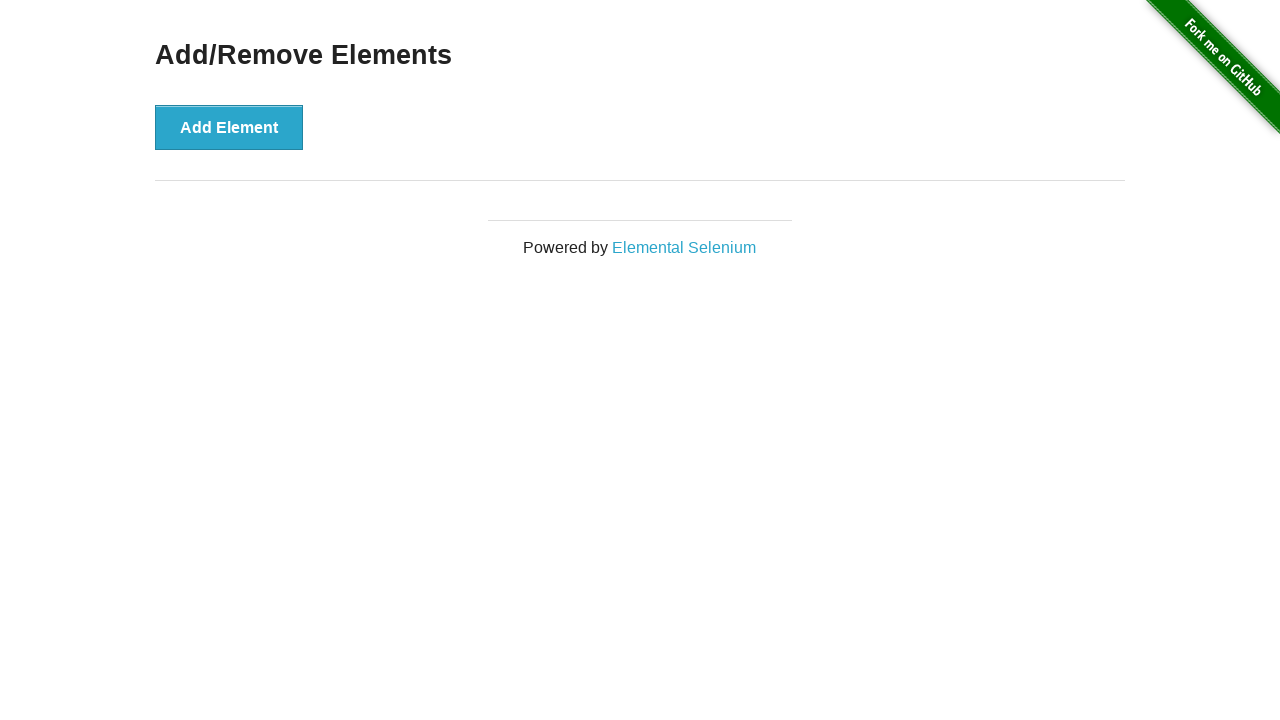

Clicked 'Add Element' button on the Heroku test app at (229, 127) on button:has-text('Add Element')
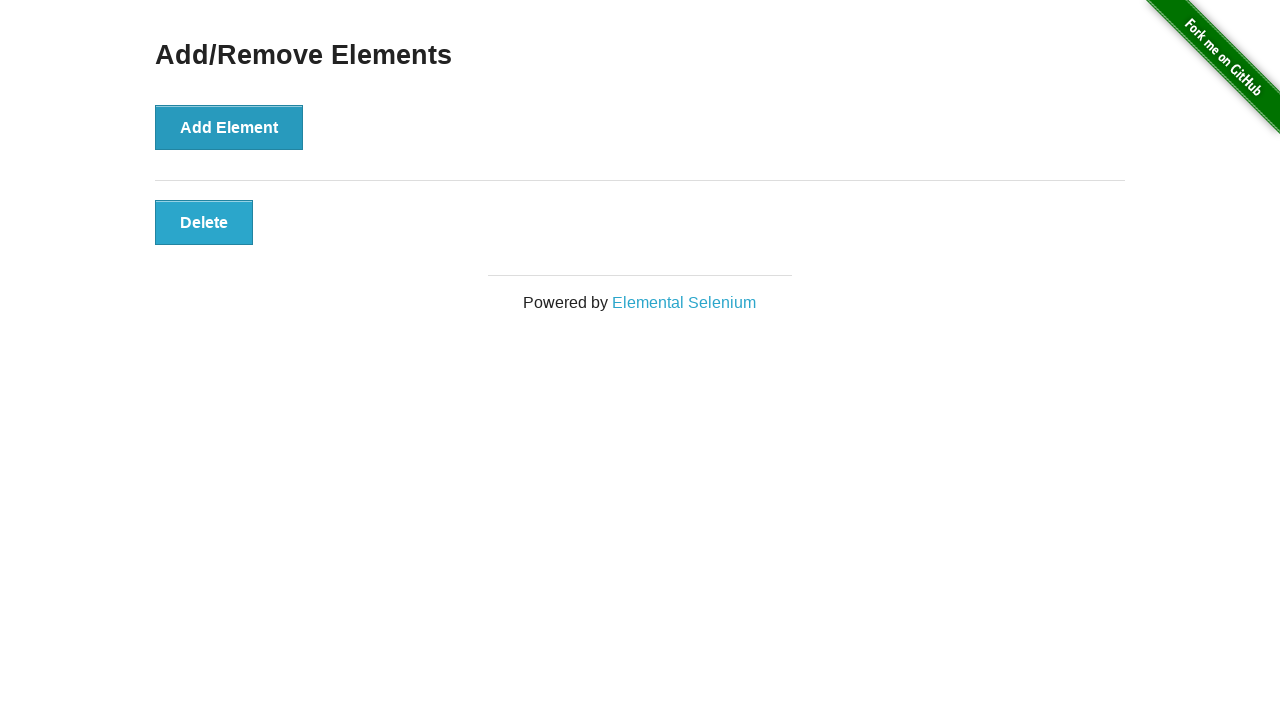

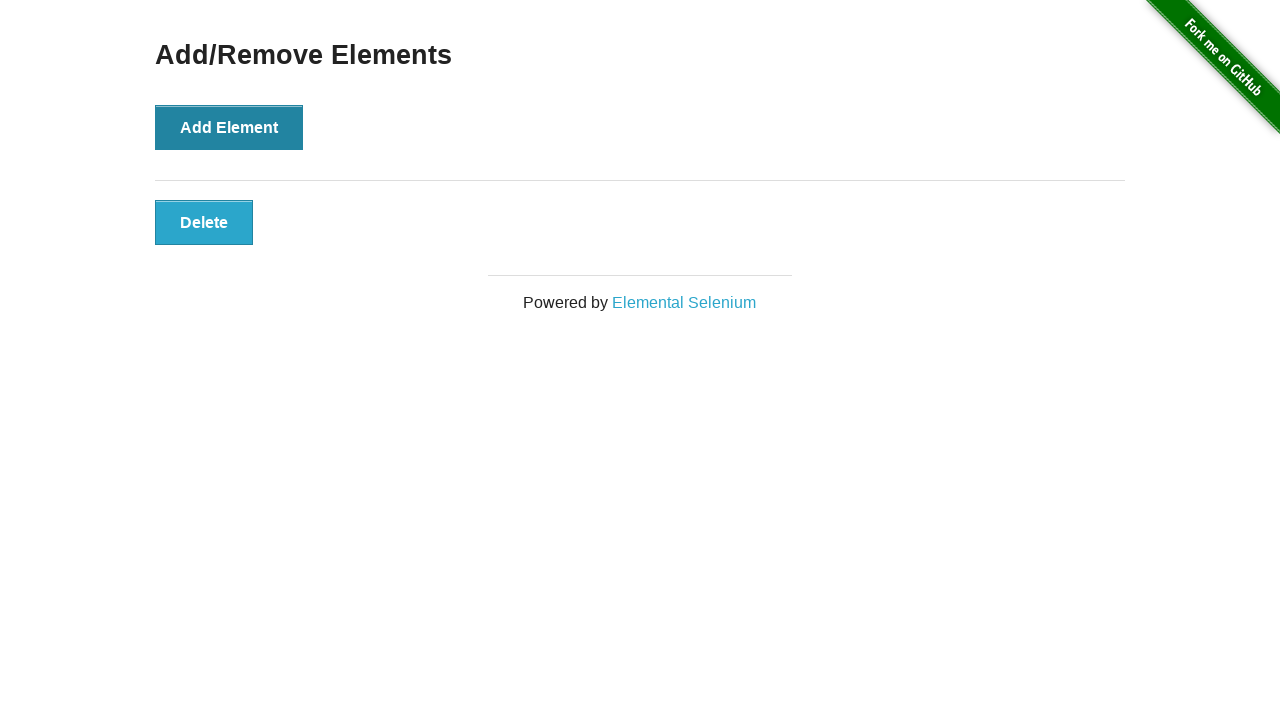